Tests the contact us form functionality by clicking the Contact us link, filling in name, email and message fields, and submitting the form

Starting URL: https://crio-qkart-frontend-qa.vercel.app

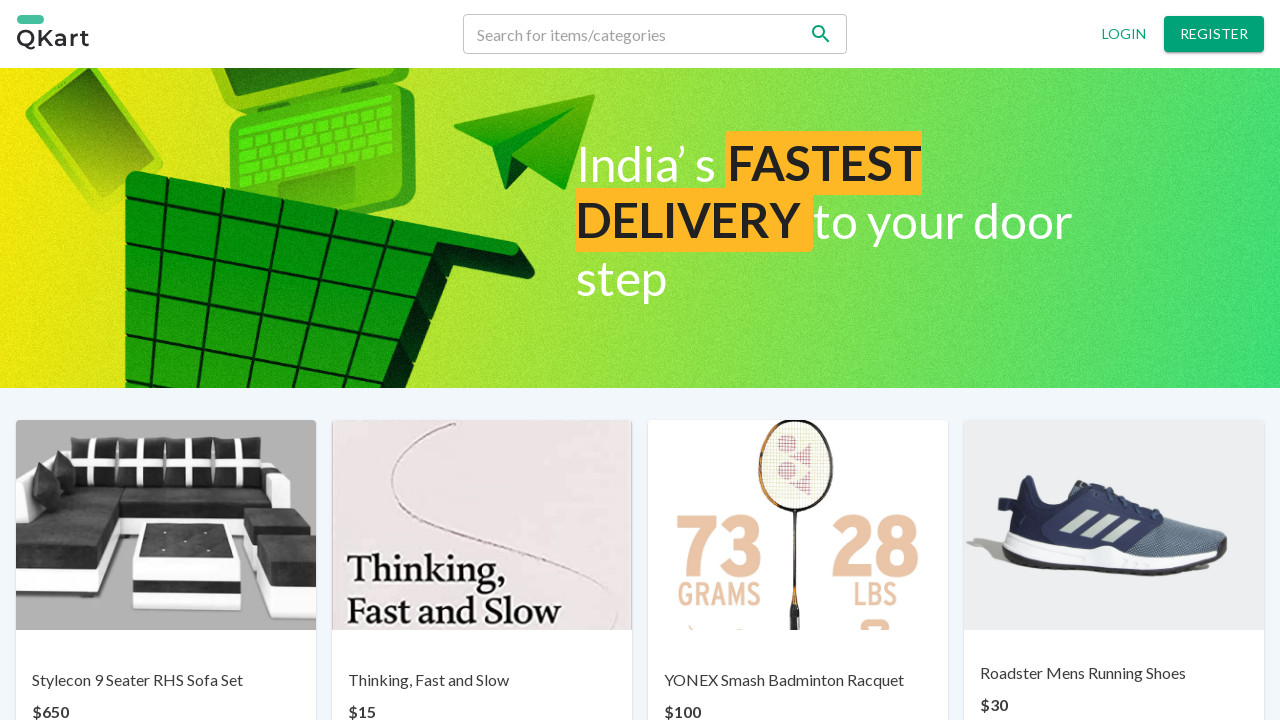

Clicked on Contact us link at (670, 667) on text=Contact us
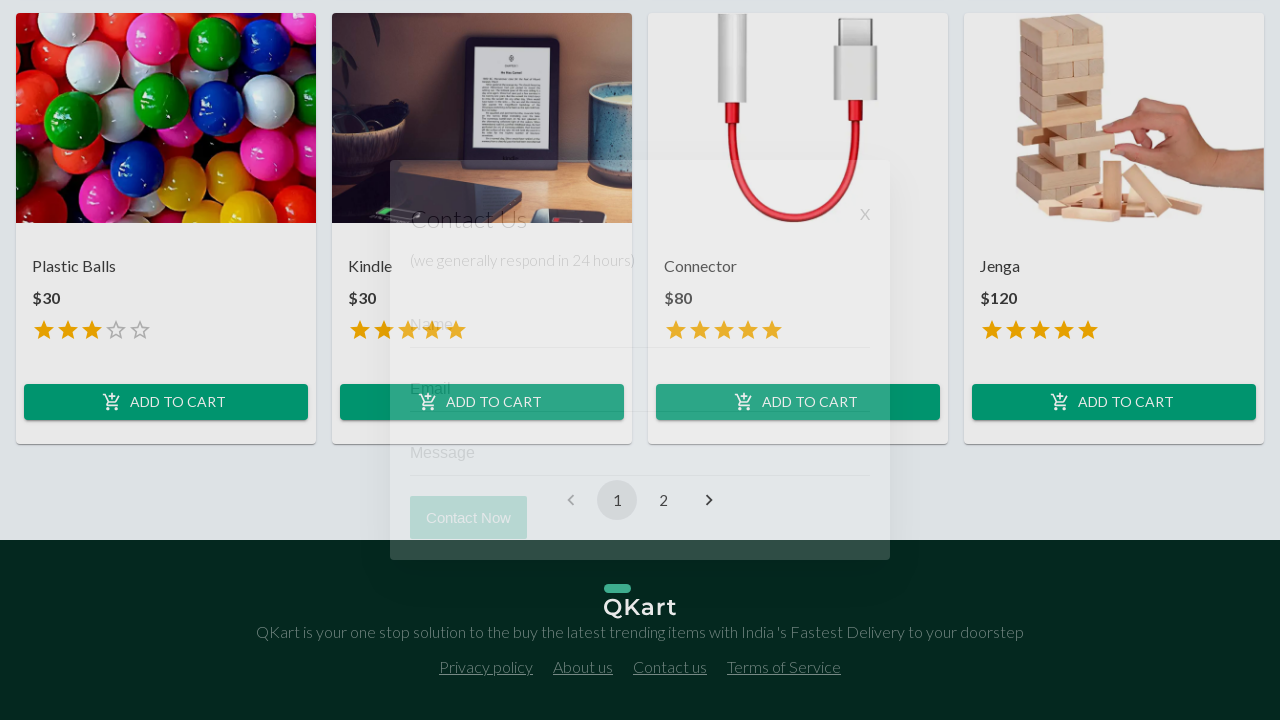

Filled in name field with 'crio user' on input[placeholder='Name']
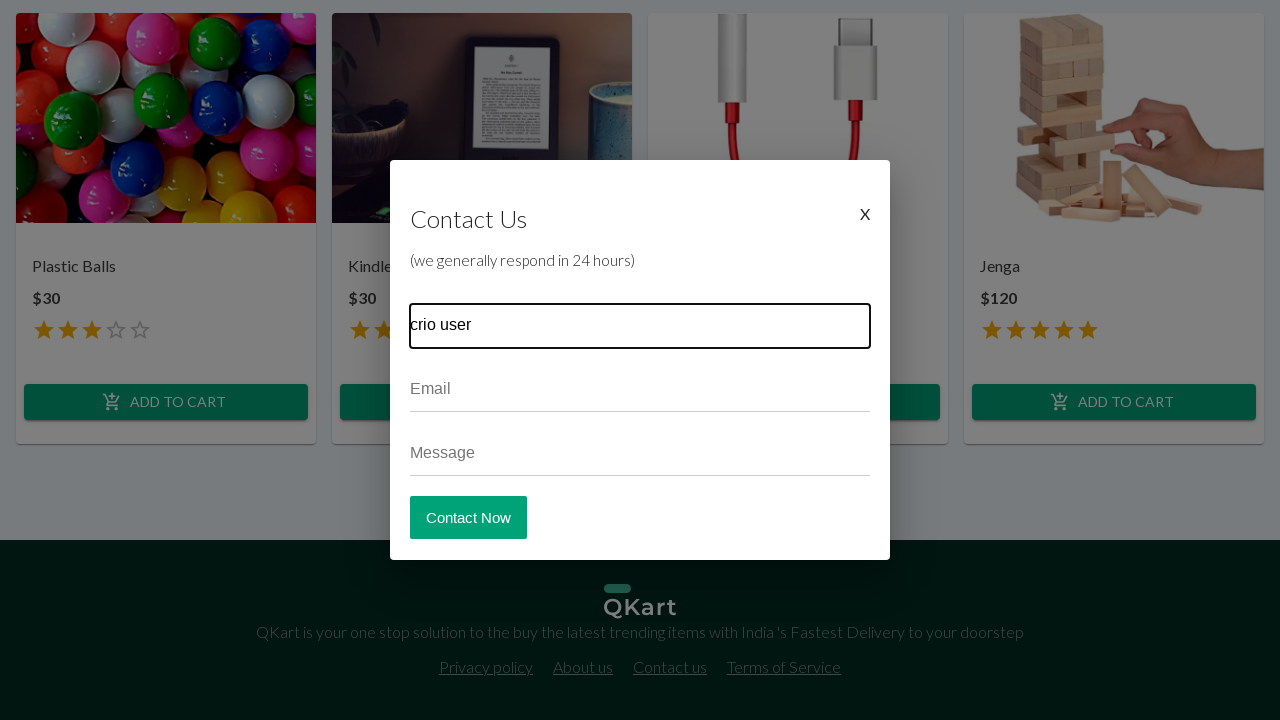

Filled in email field with 'criouser@gmail.com' on input[placeholder='Email']
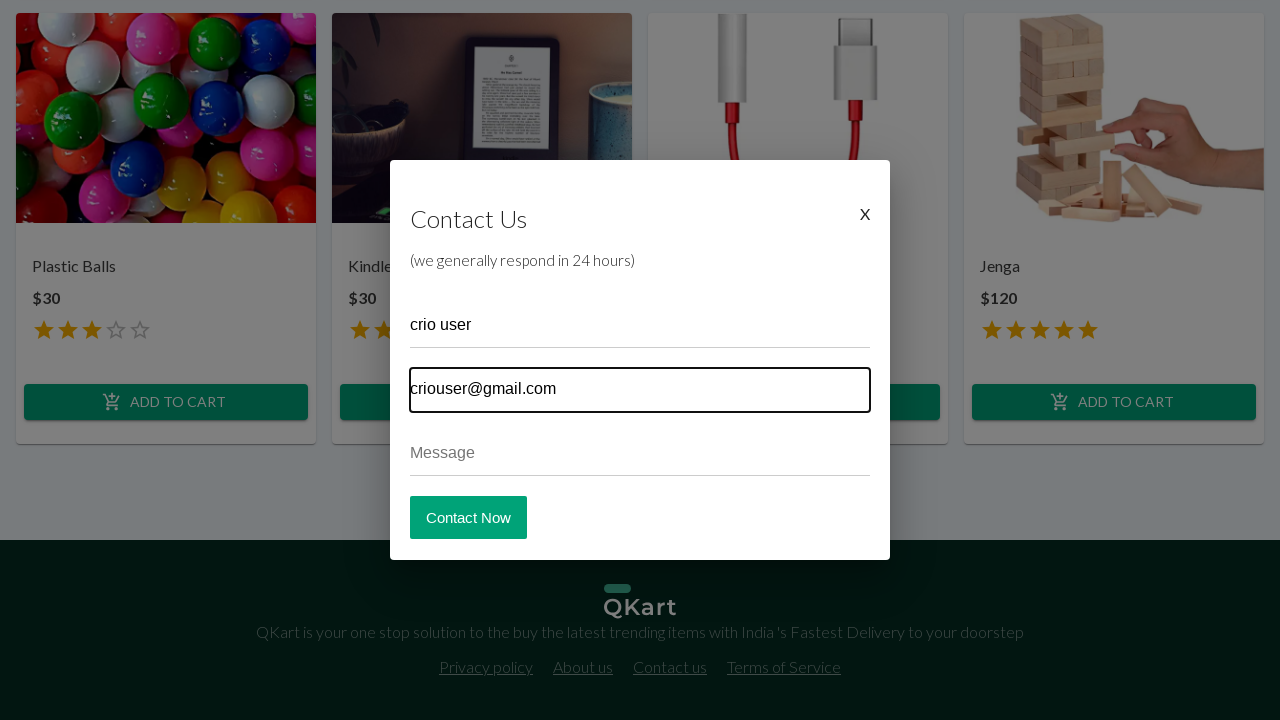

Filled in message field with 'Testing the contact us page' on input[placeholder='Message']
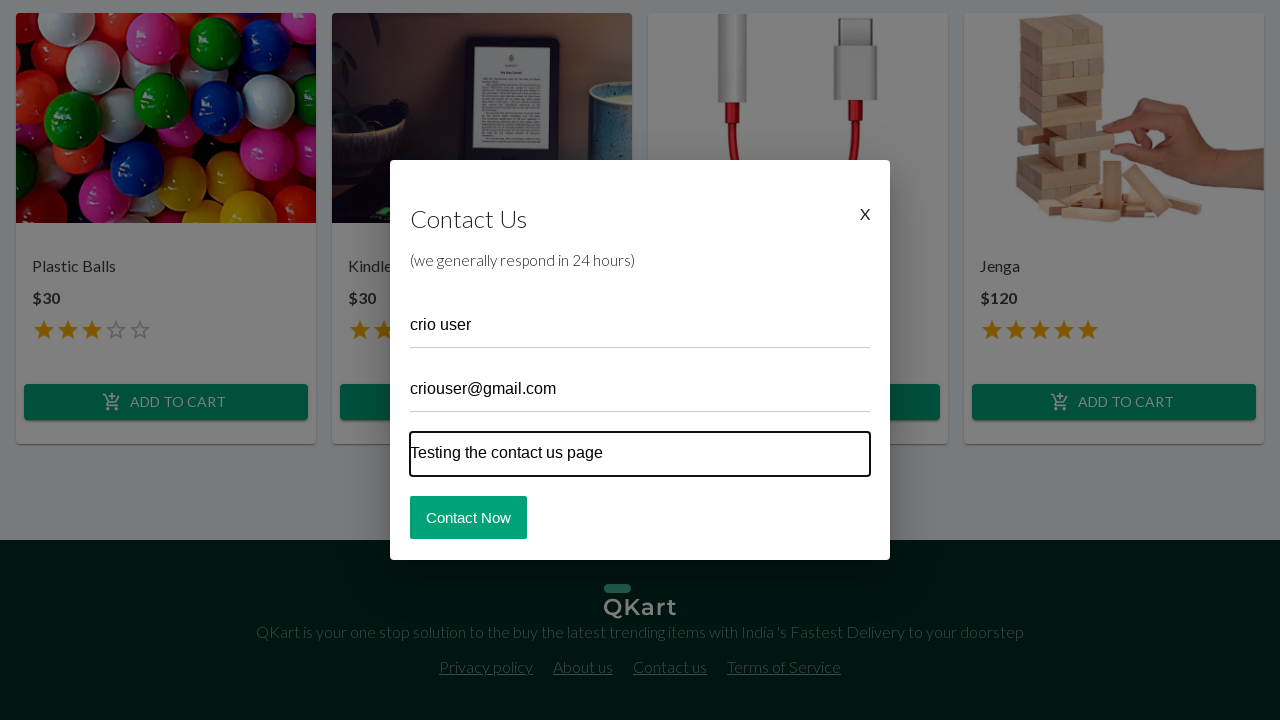

Clicked the submit button at (468, 517) on xpath=//form//button
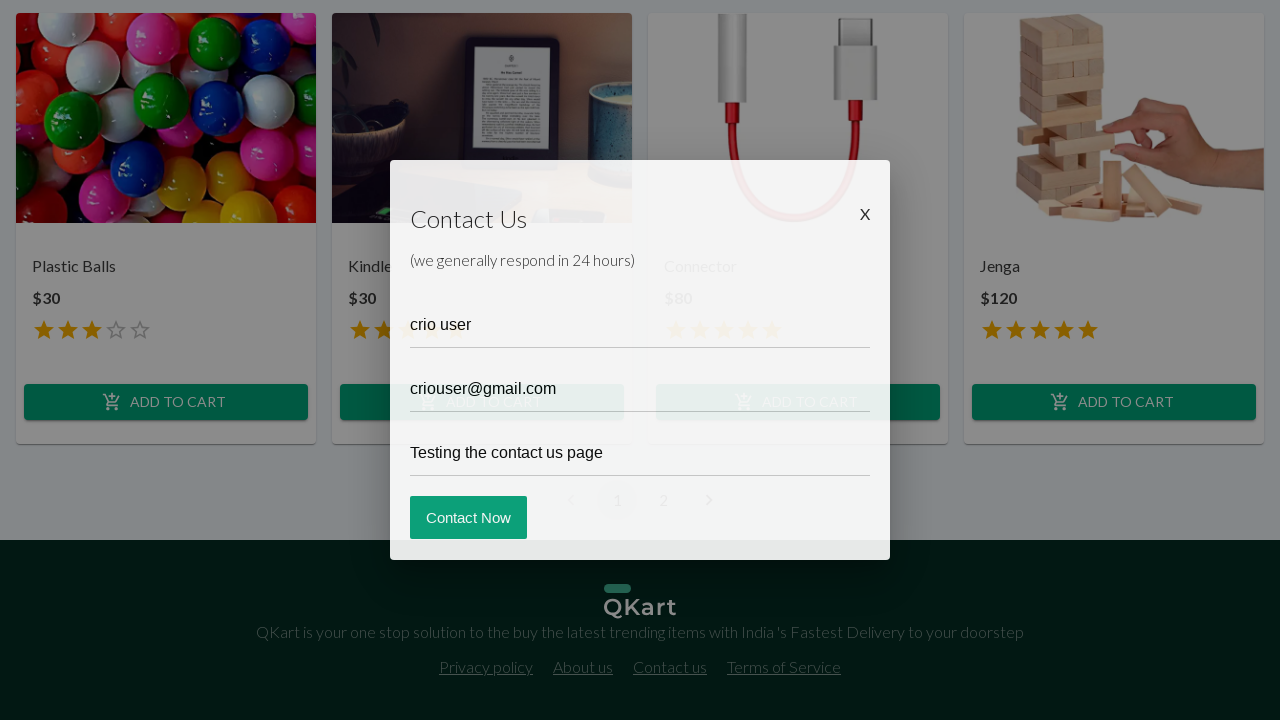

Form submitted successfully - submit button became invisible
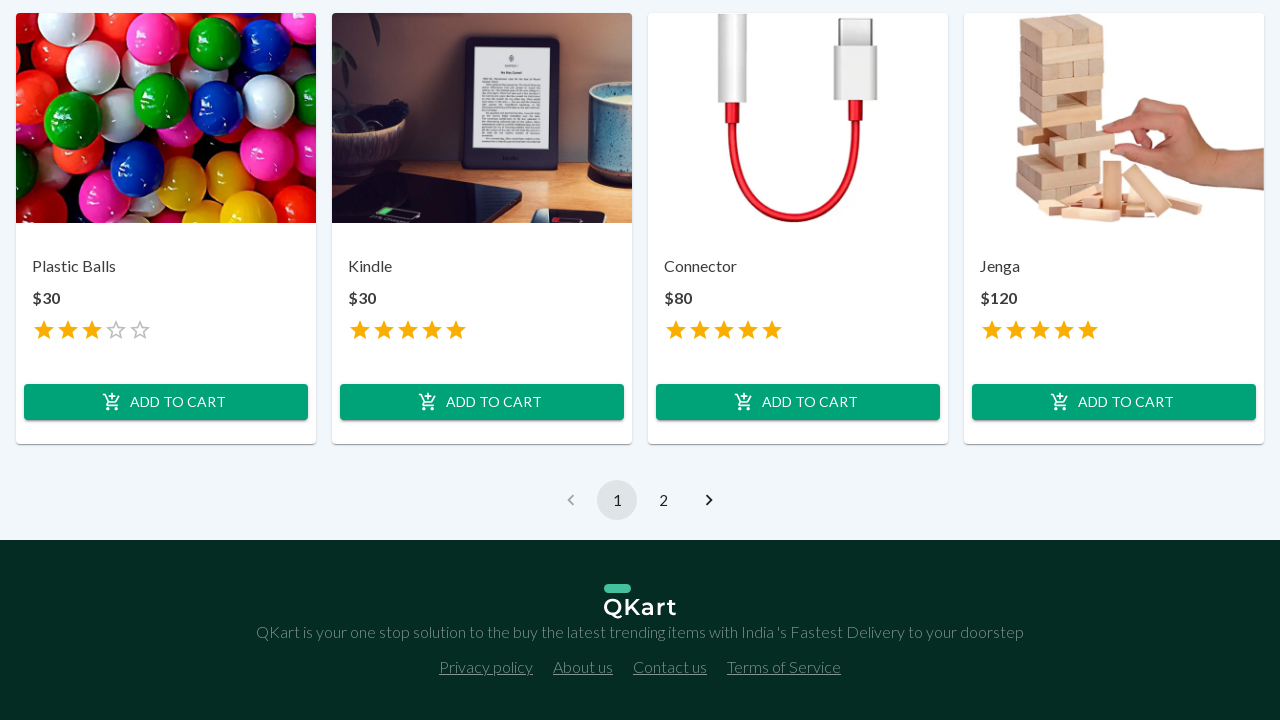

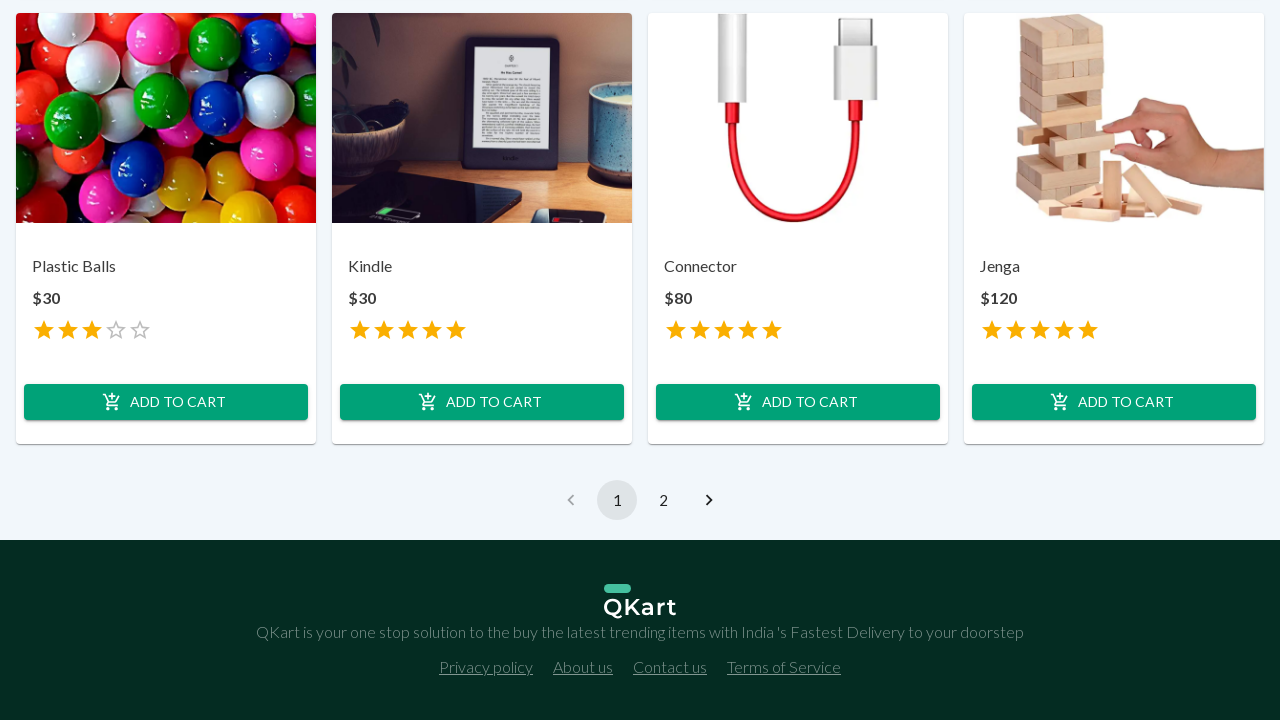